Tests auto-suggest dropdown functionality by typing "IND" and selecting "Indonesia" from the suggested options

Starting URL: https://rahulshettyacademy.com/dropdownsPractise/

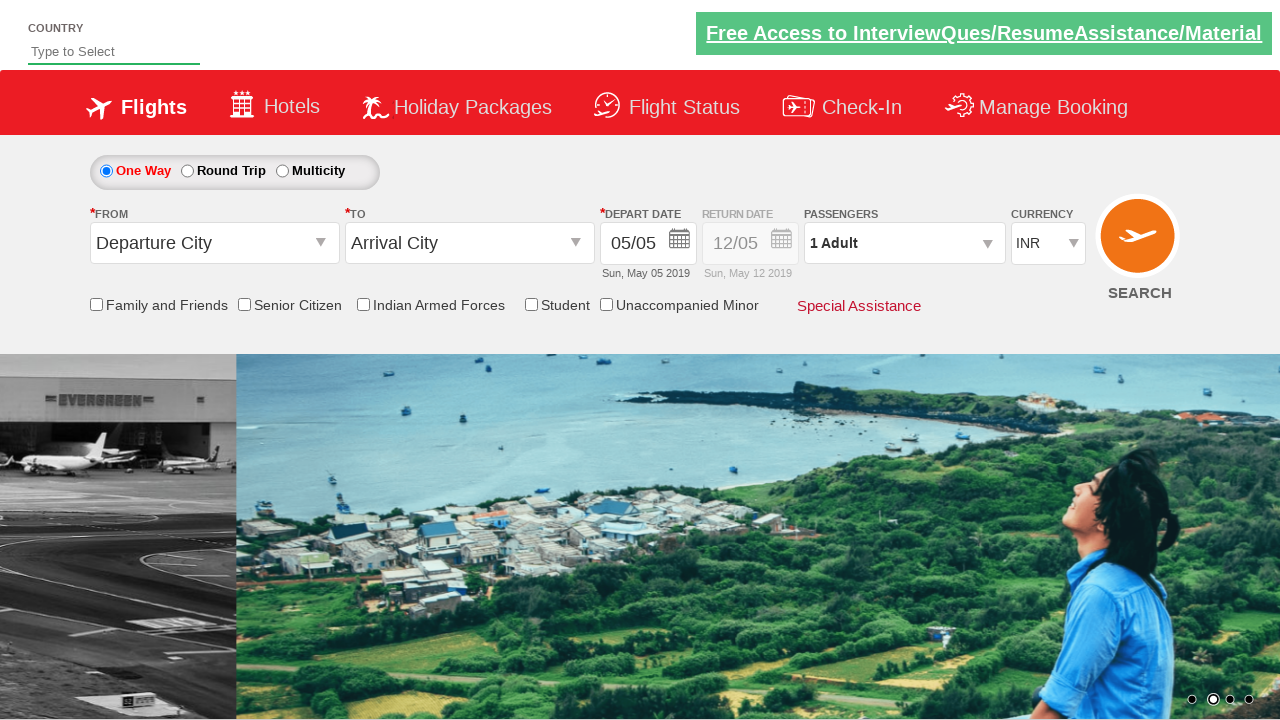

Navigated to auto-suggest dropdown practice page
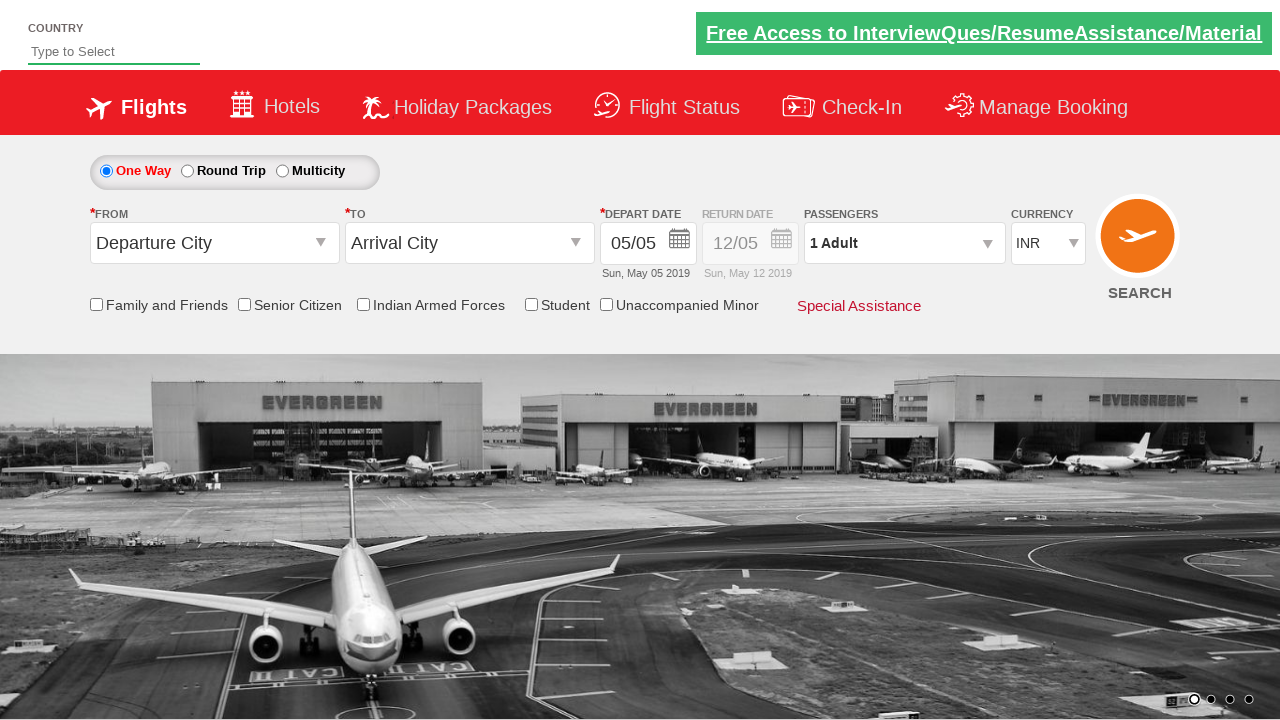

Typed 'IND' in the auto-suggest field on #autosuggest
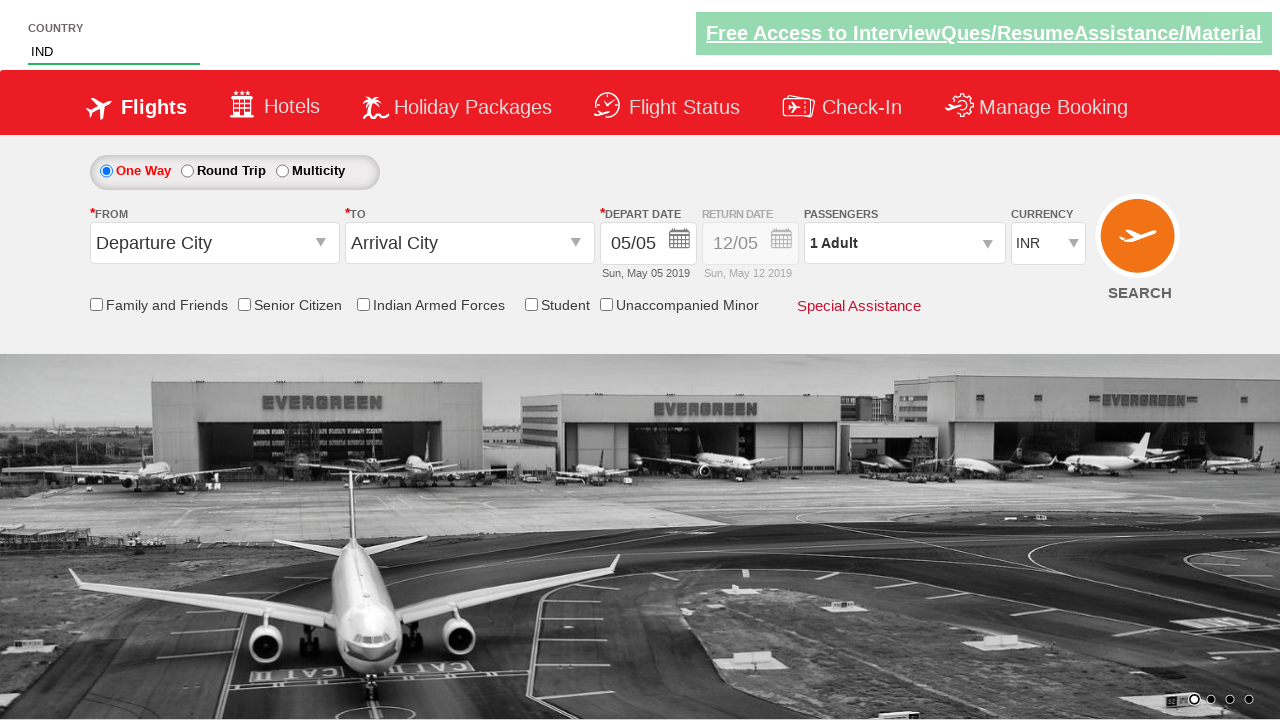

Auto-suggest dropdown options appeared
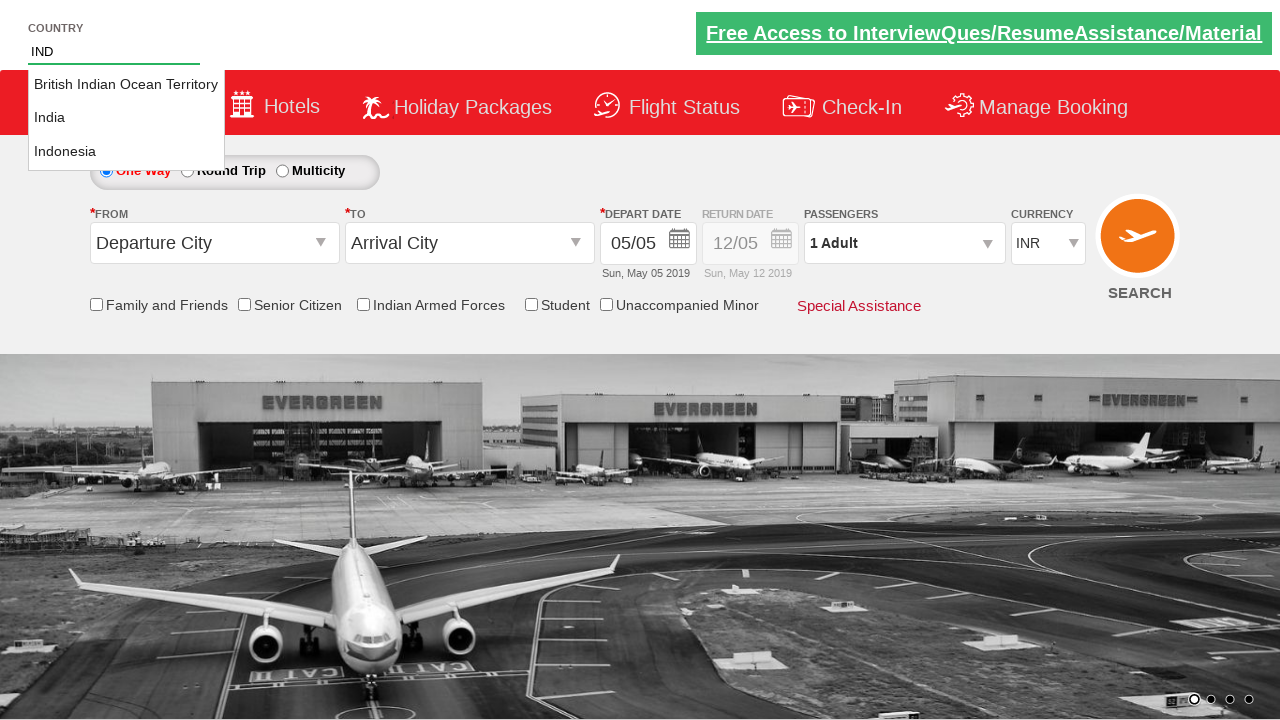

Selected 'Indonesia' from auto-suggest dropdown at (126, 152) on li.ui-menu-item a >> nth=2
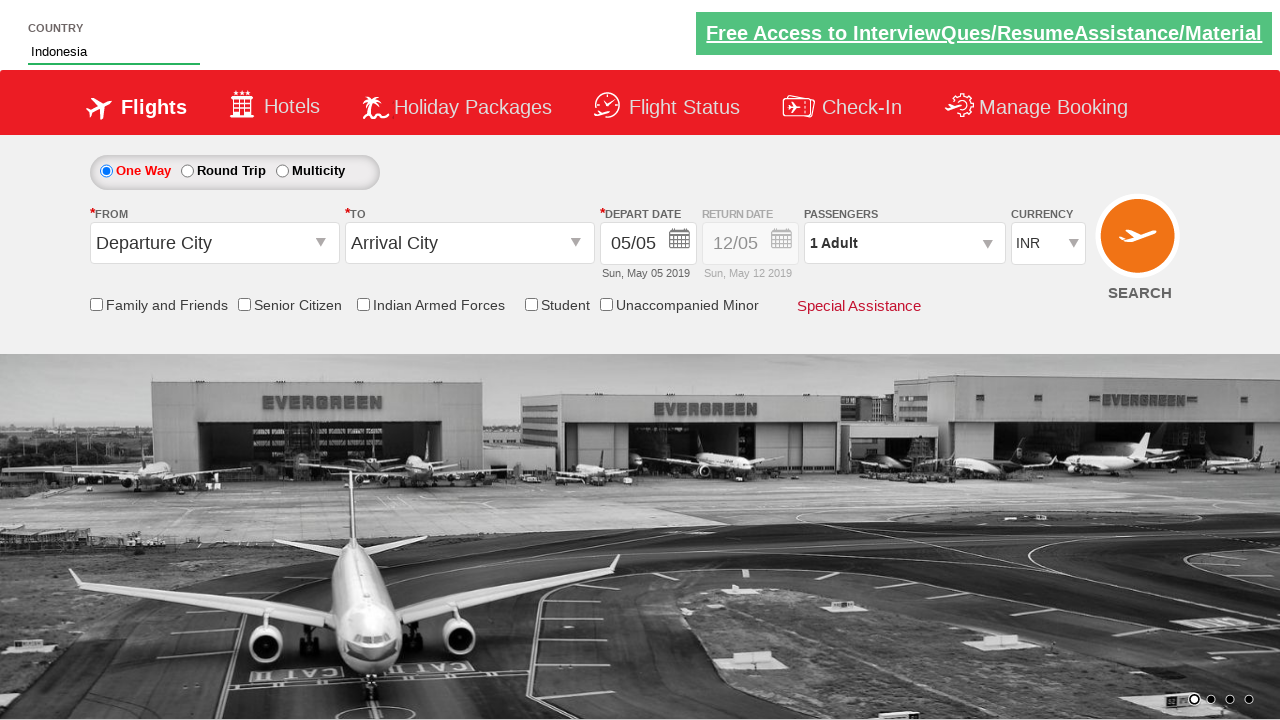

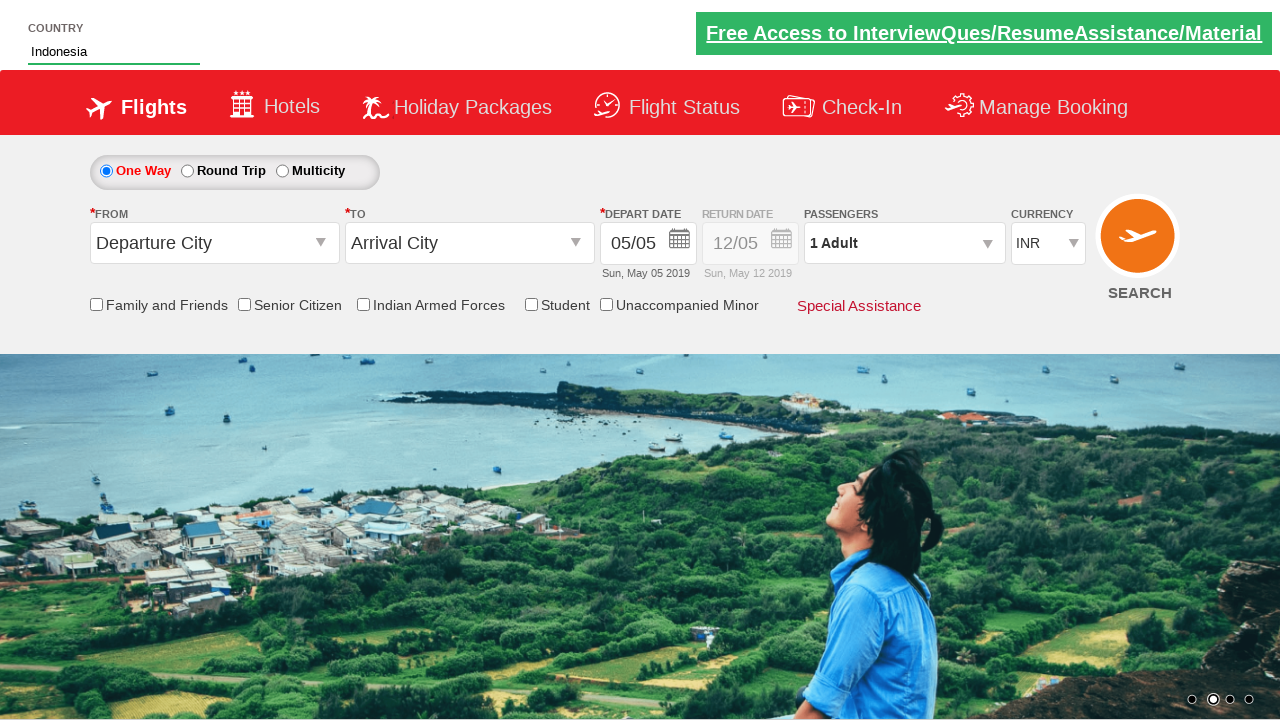